Navigates to a login page and uses JavaScript evaluation to modify the title text element on the page, demonstrating DOM manipulation via Playwright's evaluate function.

Starting URL: https://nikita-filonov.github.io/qa-automation-engineer-ui-course/#/auth/login

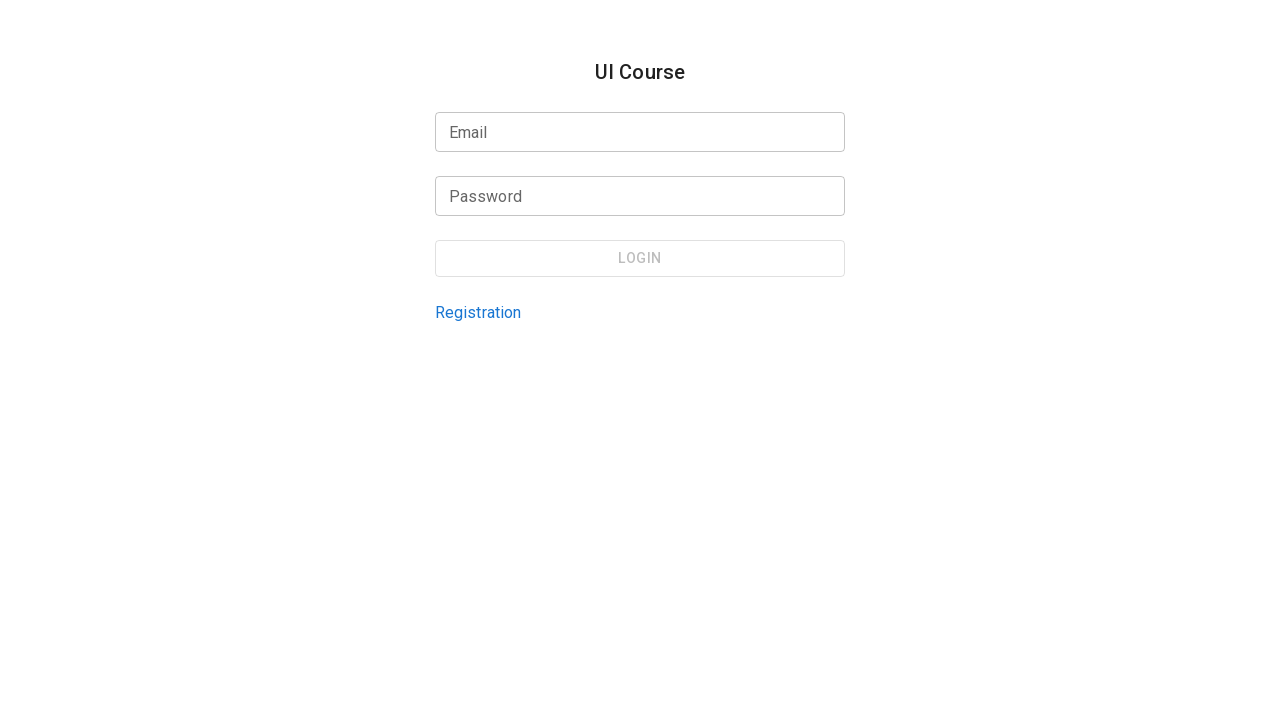

Navigated to login page
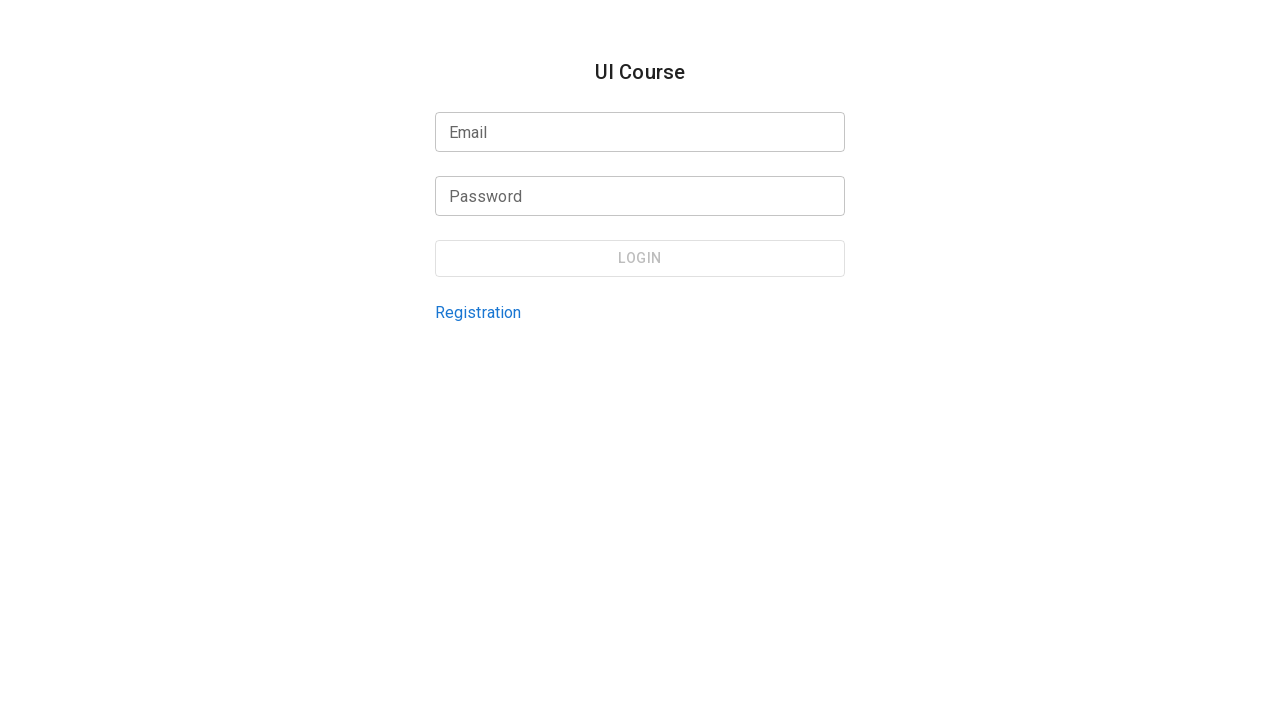

Modified page title text to 'New text 2' using JavaScript evaluation
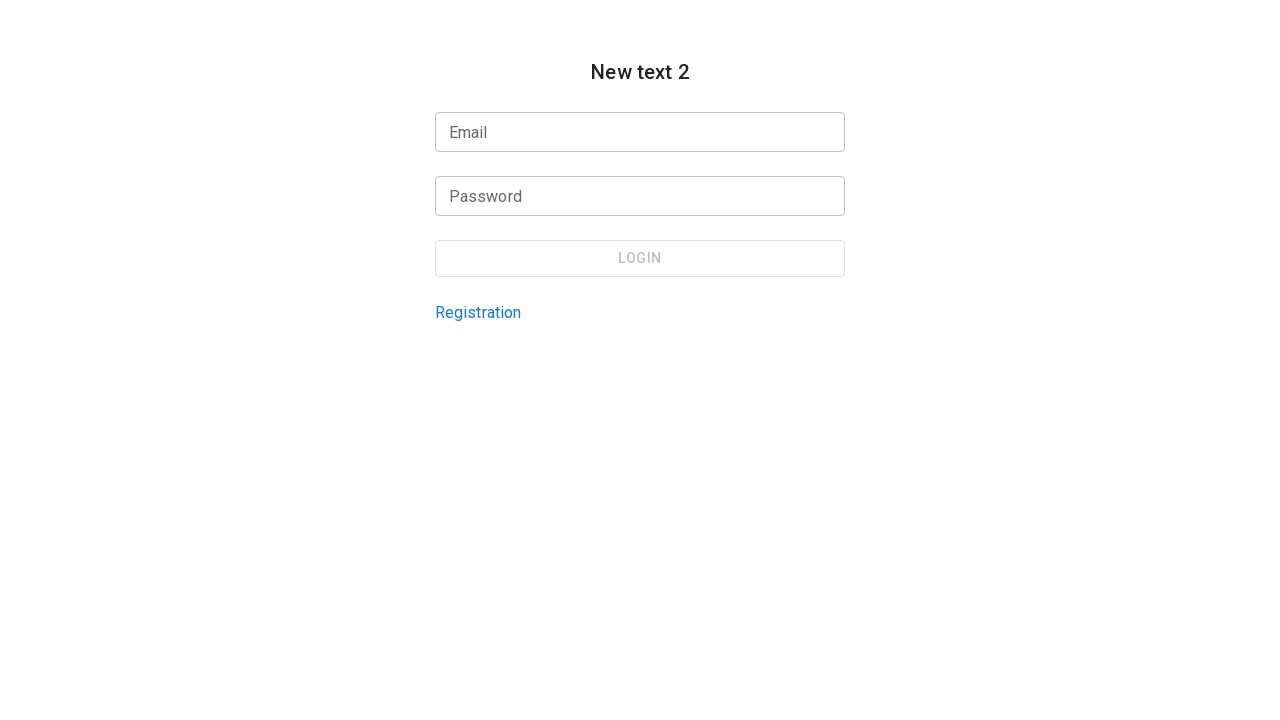

Waited 2 seconds to observe the title change
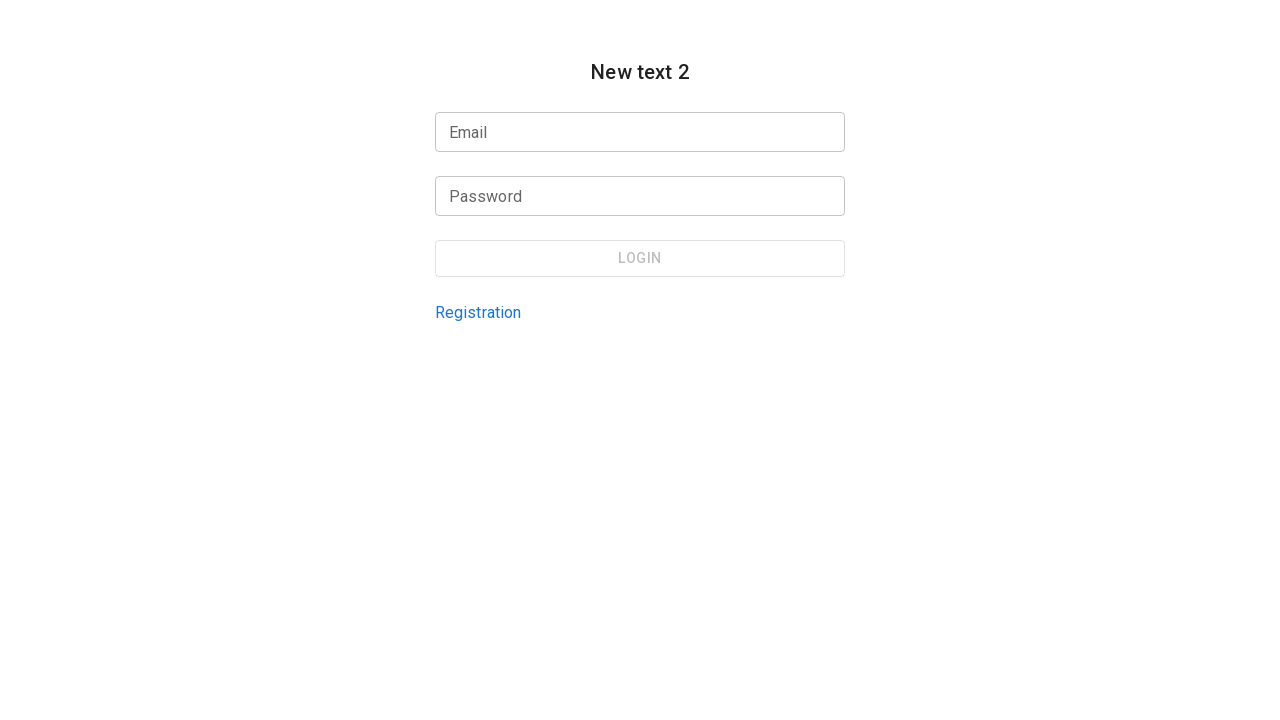

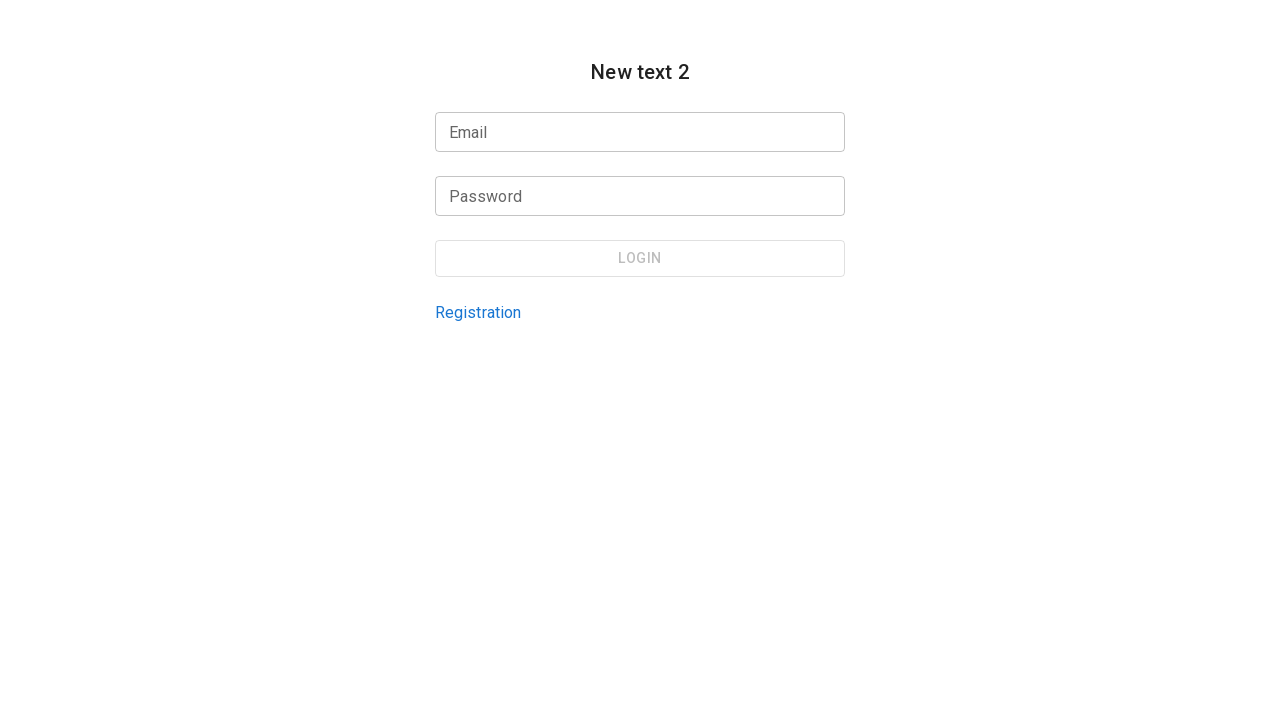